Tests dropdown/select element functionality by selecting options using three different methods: by index, by visible text, and by value

Starting URL: https://www.selenium.dev/selenium/web/web-form.html

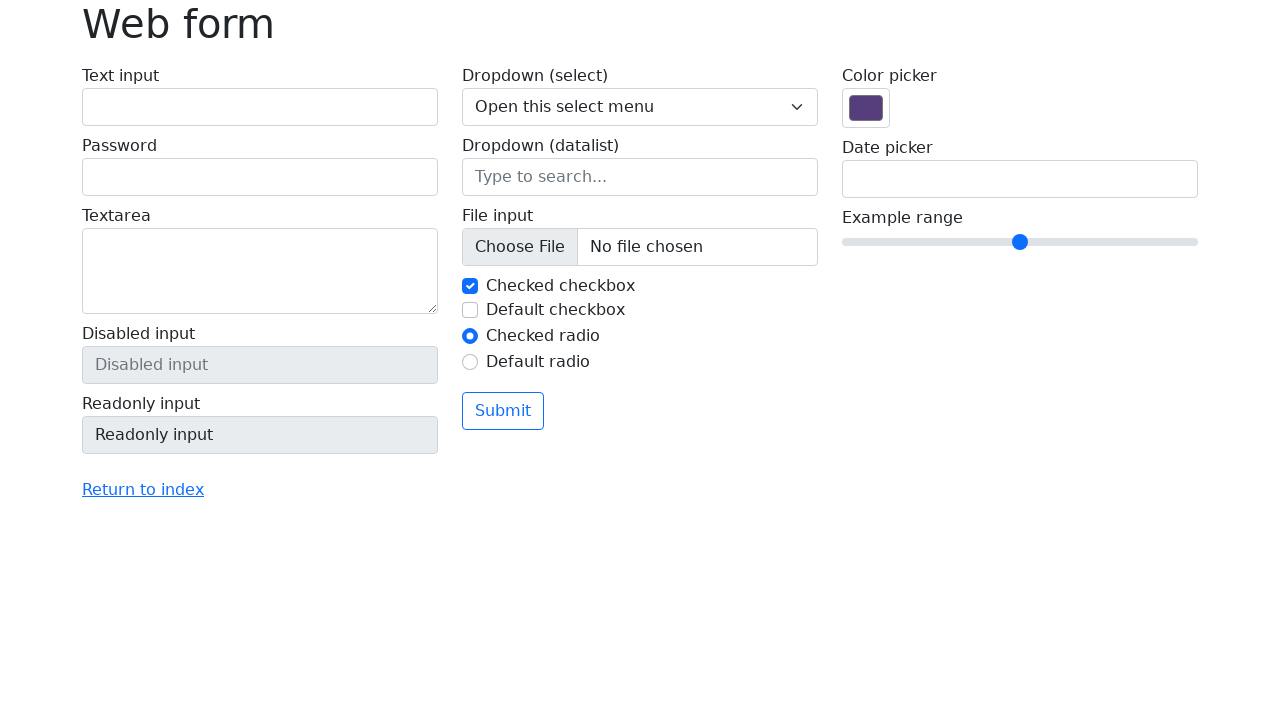

Selected dropdown option by index 1 (second option) on select[name='my-select']
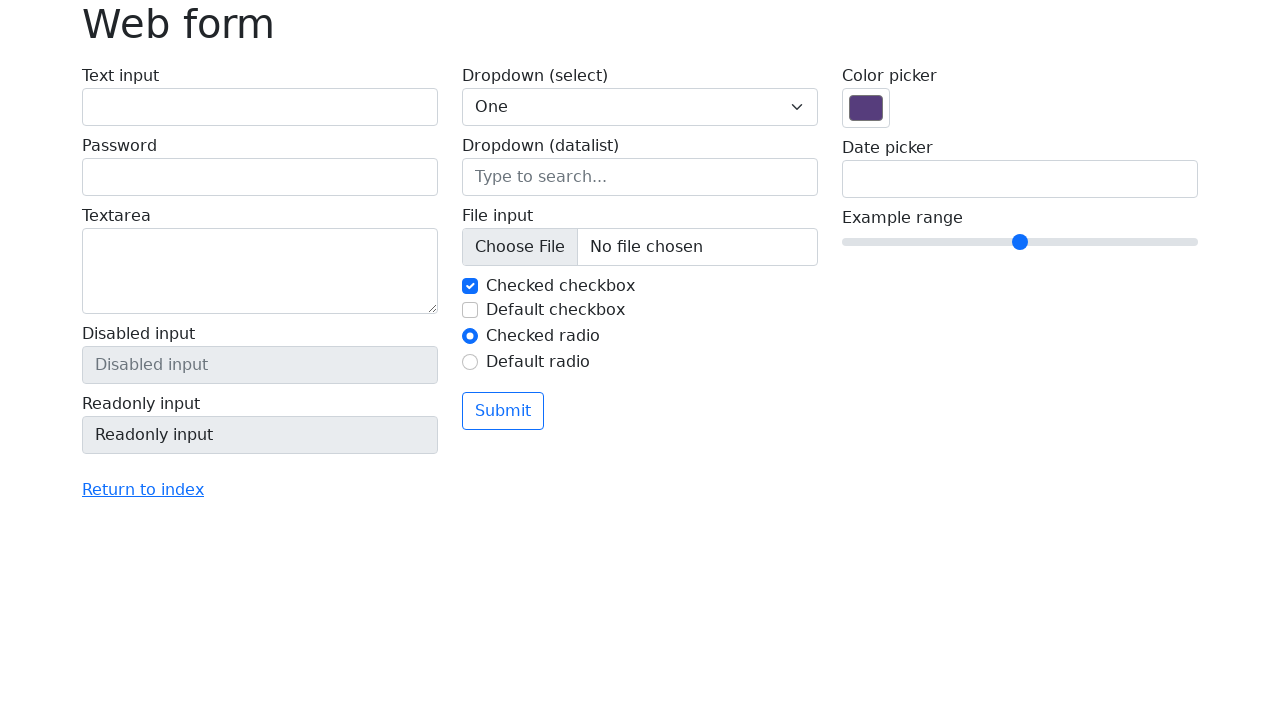

Selected dropdown option by visible text 'Two' on select[name='my-select']
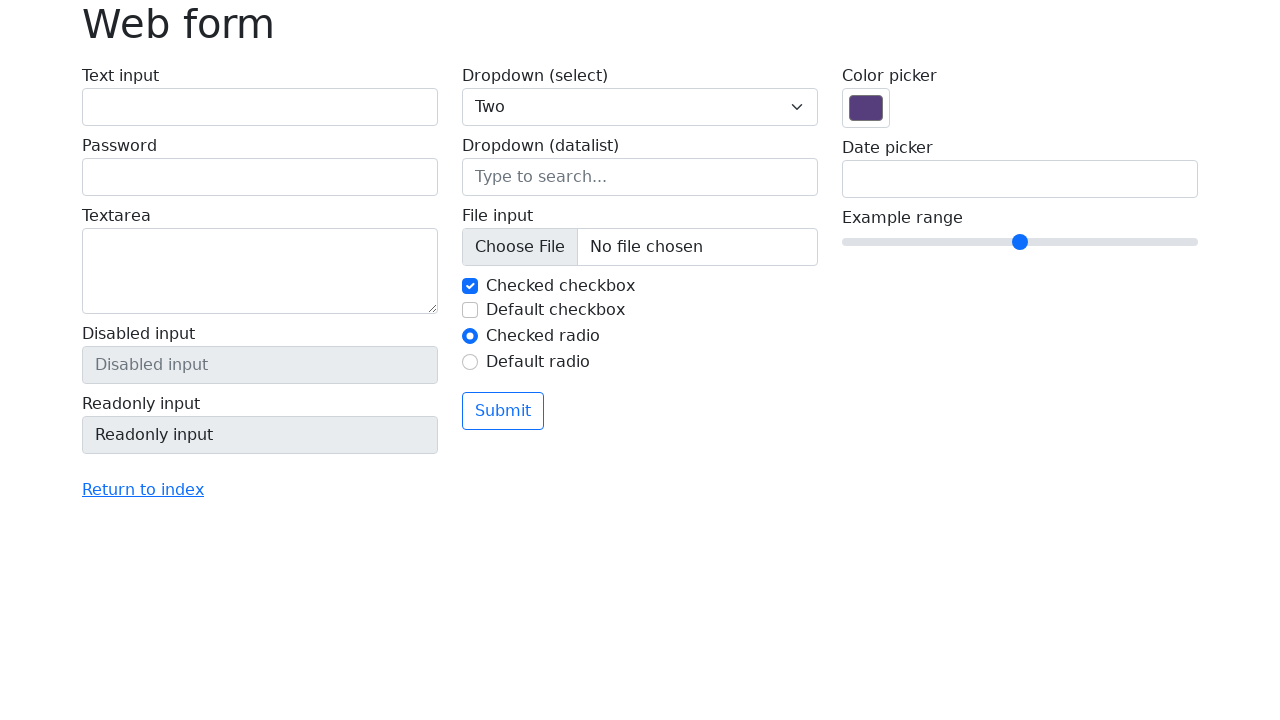

Selected dropdown option by value '3' on select[name='my-select']
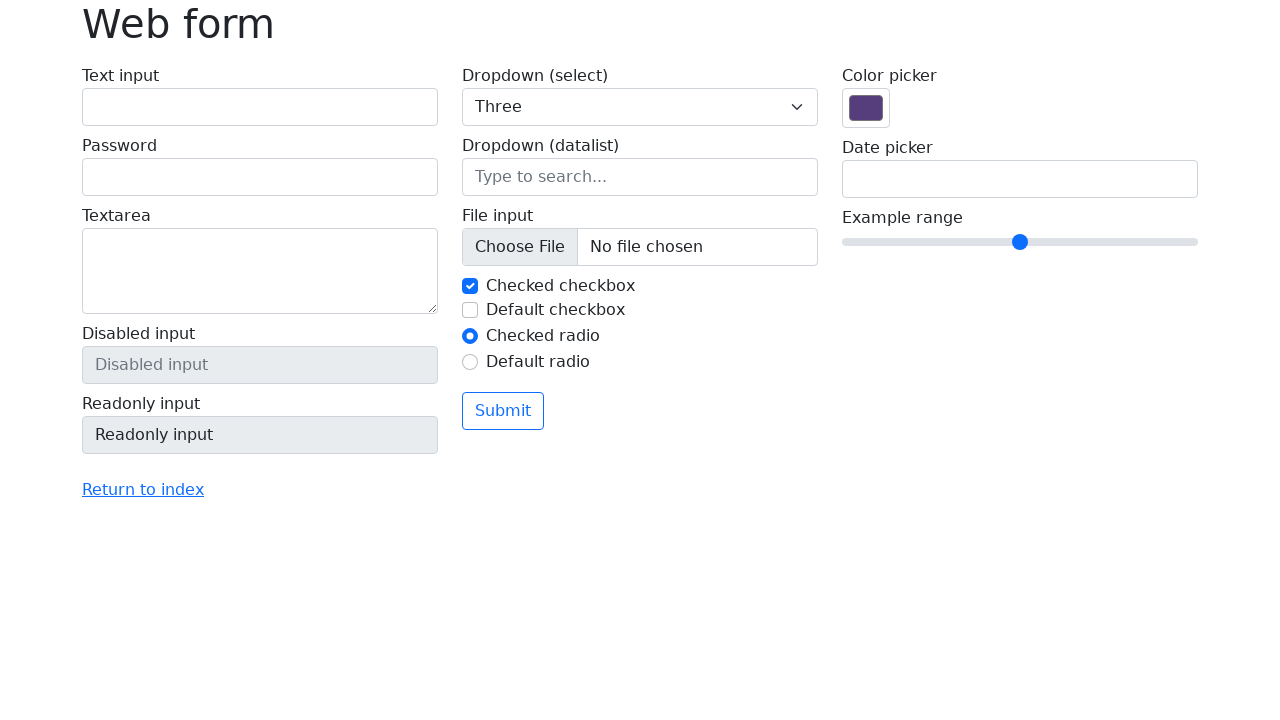

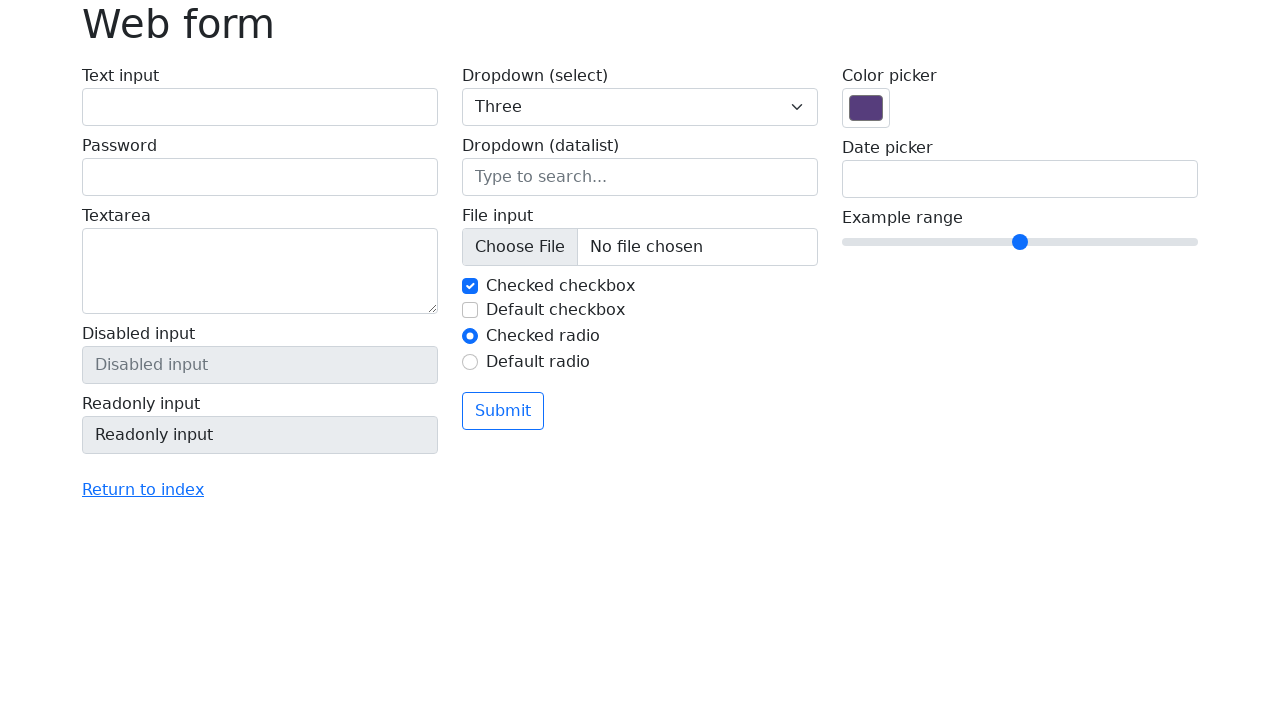